Opens the CellphoneS homepage and verifies the page title contains "CellphoneS"

Starting URL: https://cellphones.com.vn/

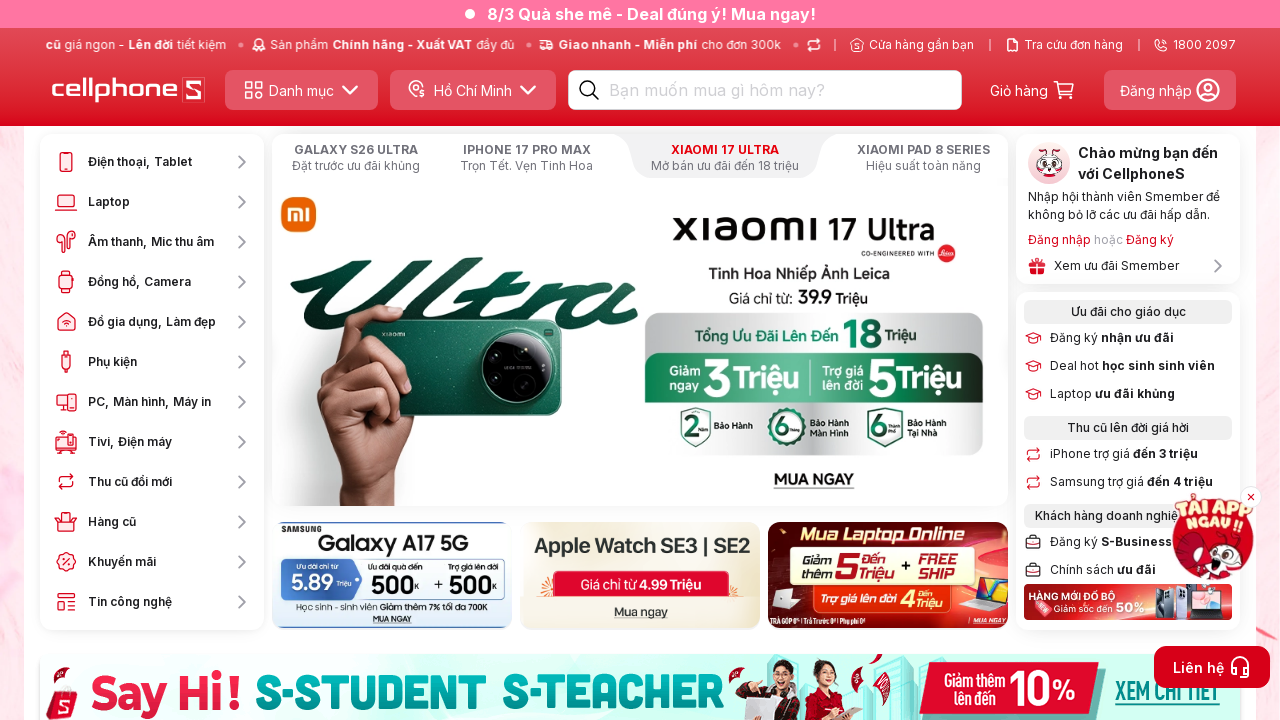

Waited for DOM content to load on CellphoneS homepage
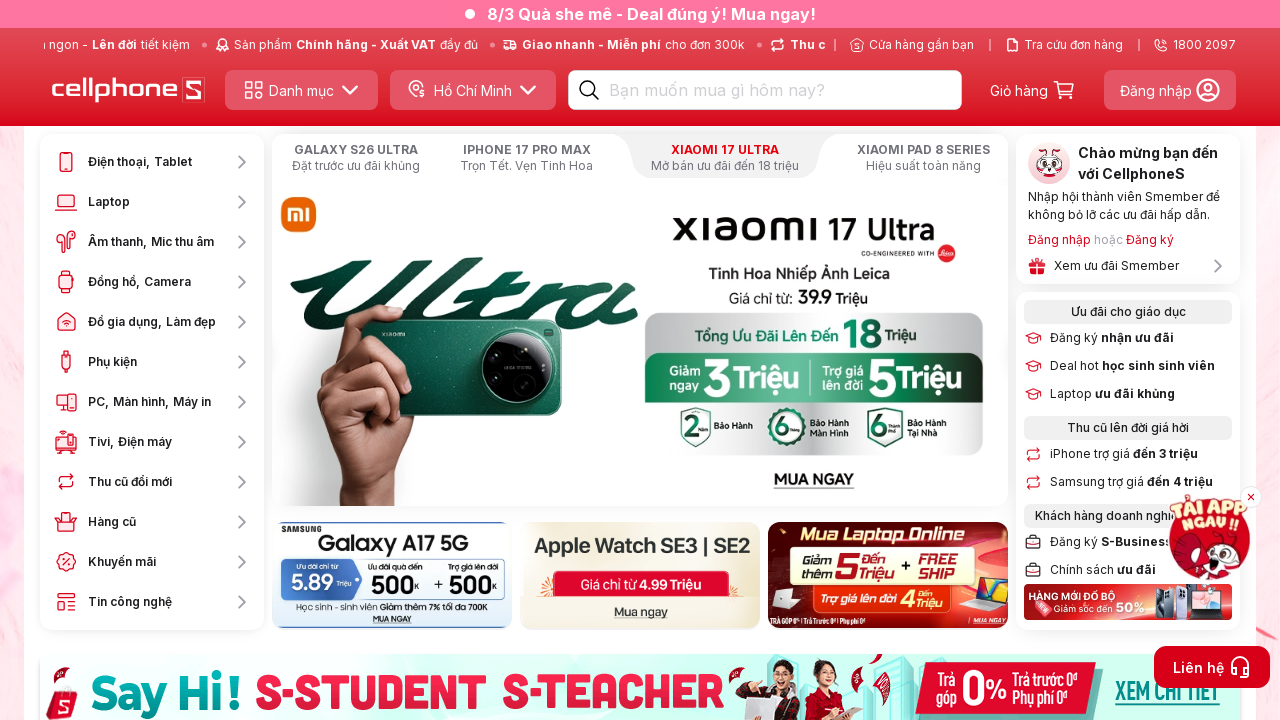

Verified page title contains 'CellphoneS'
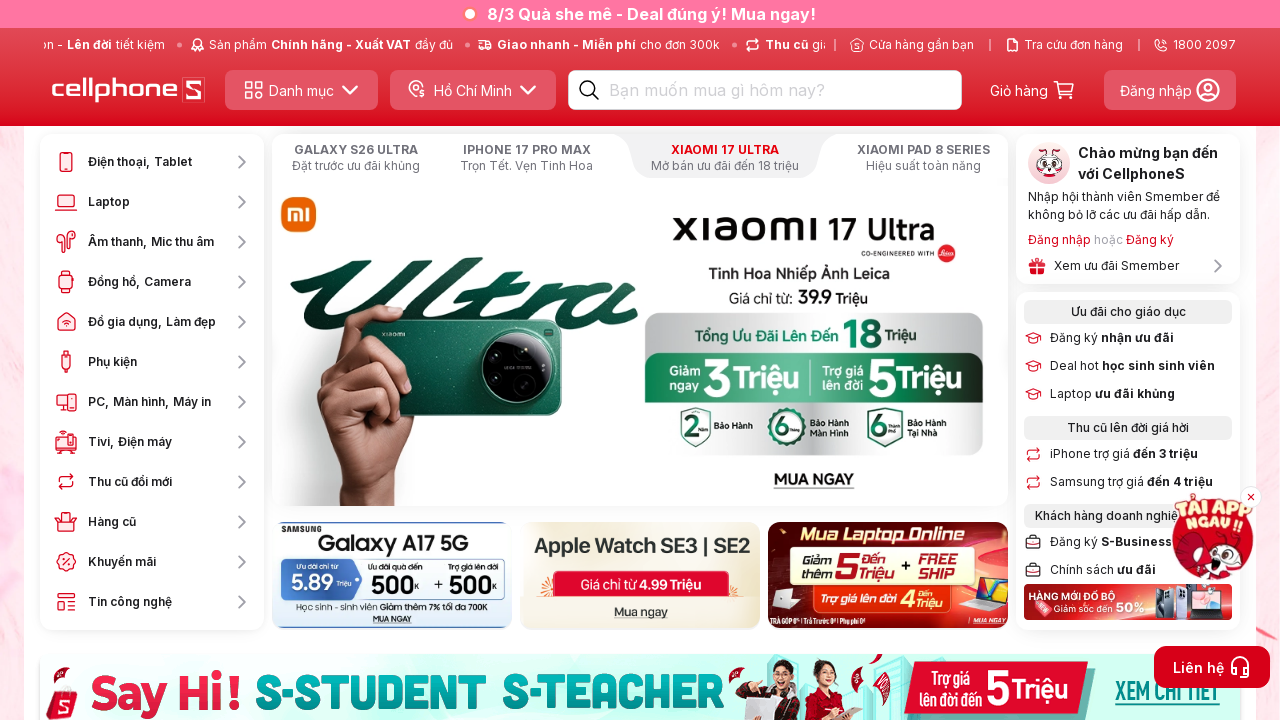

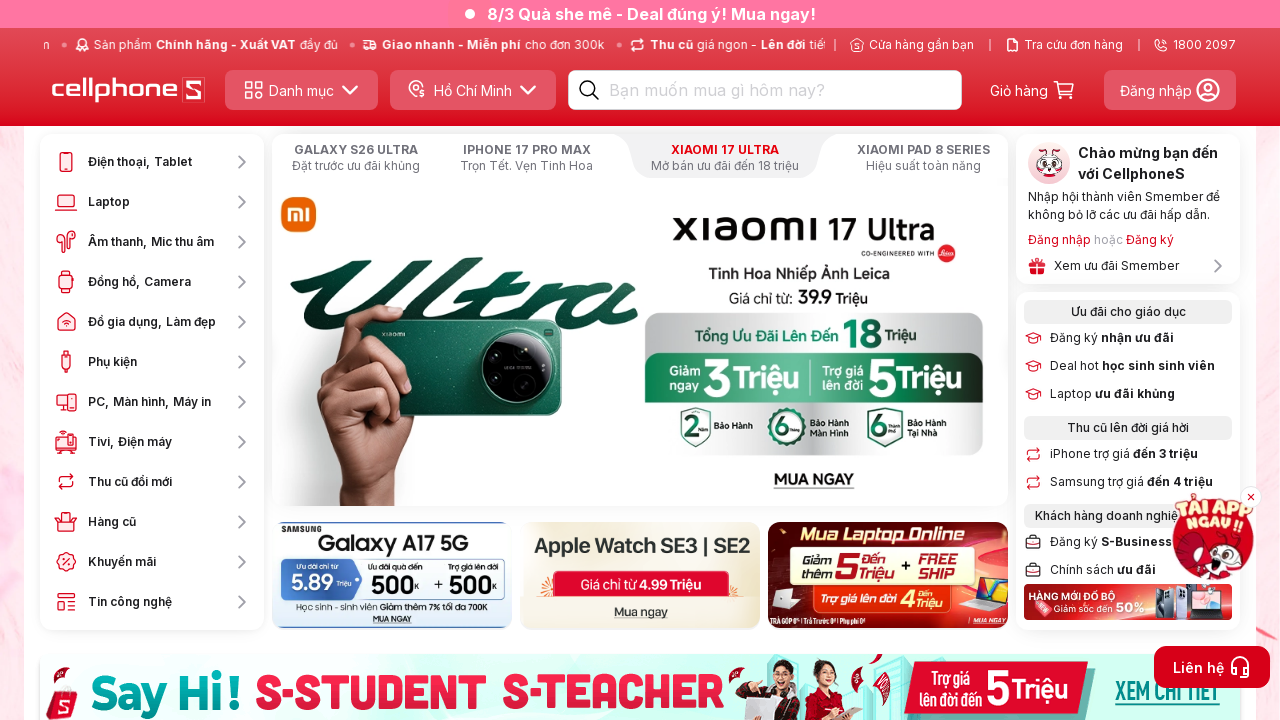